Tests single file upload functionality by scrolling to the file upload input, uploading a file, and clicking the upload button to verify the upload works correctly.

Starting URL: https://testautomationpractice.blogspot.com/

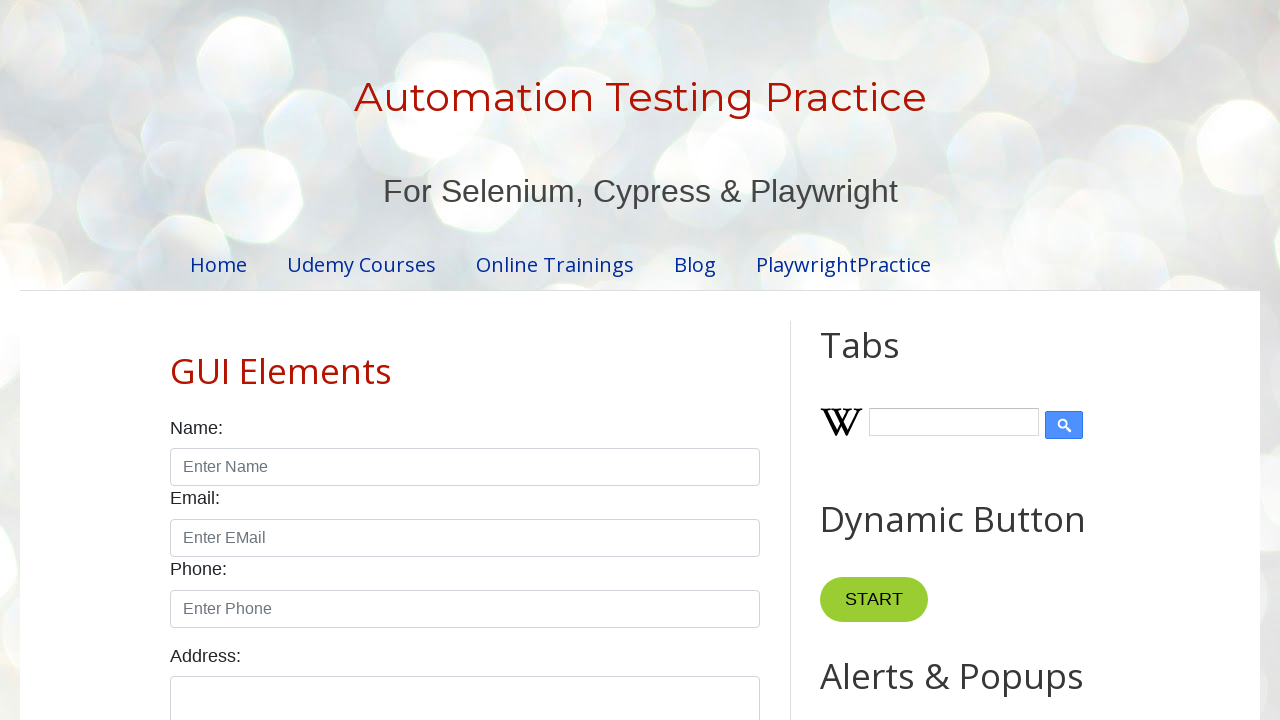

Located file upload input element
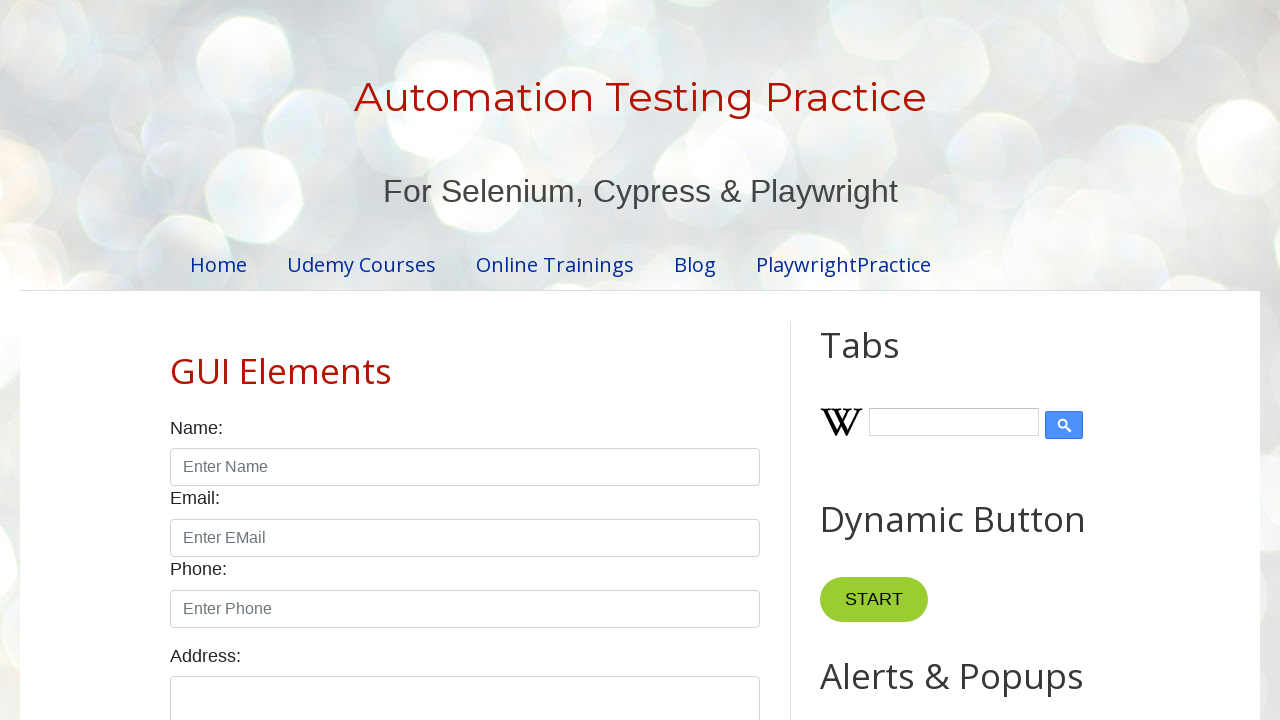

Scrolled file upload input into view
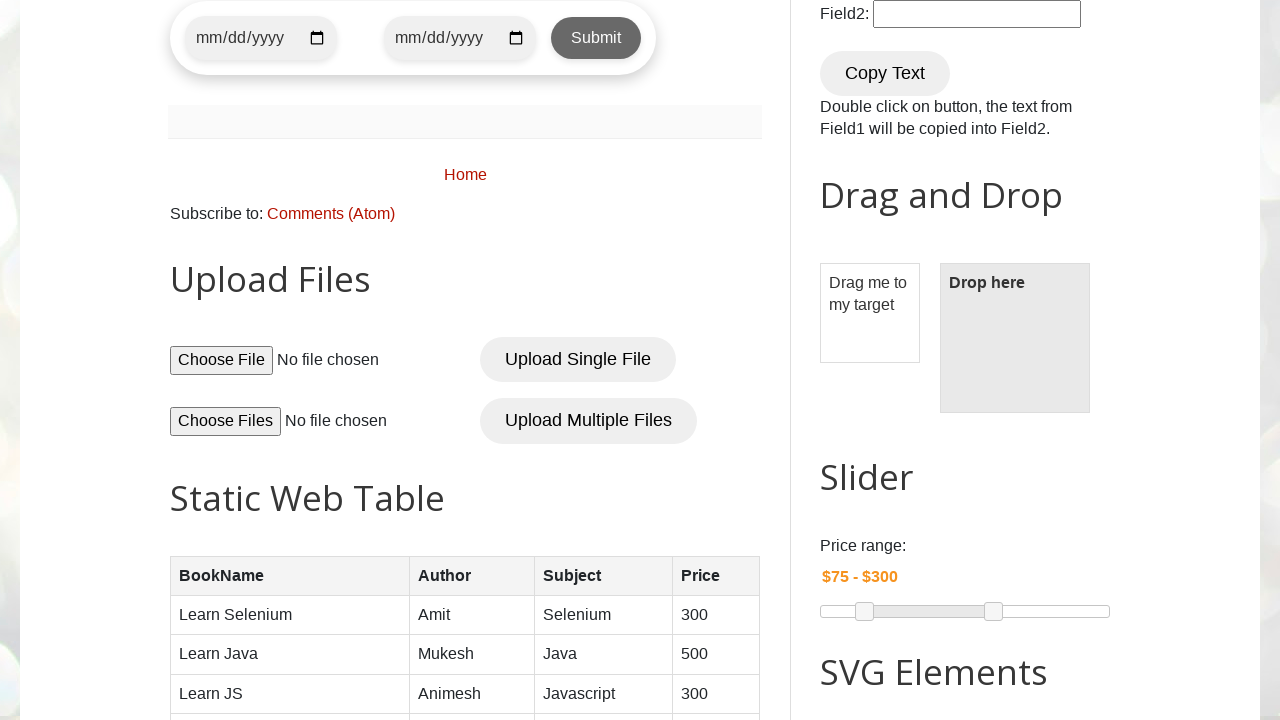

Created temporary test file for upload
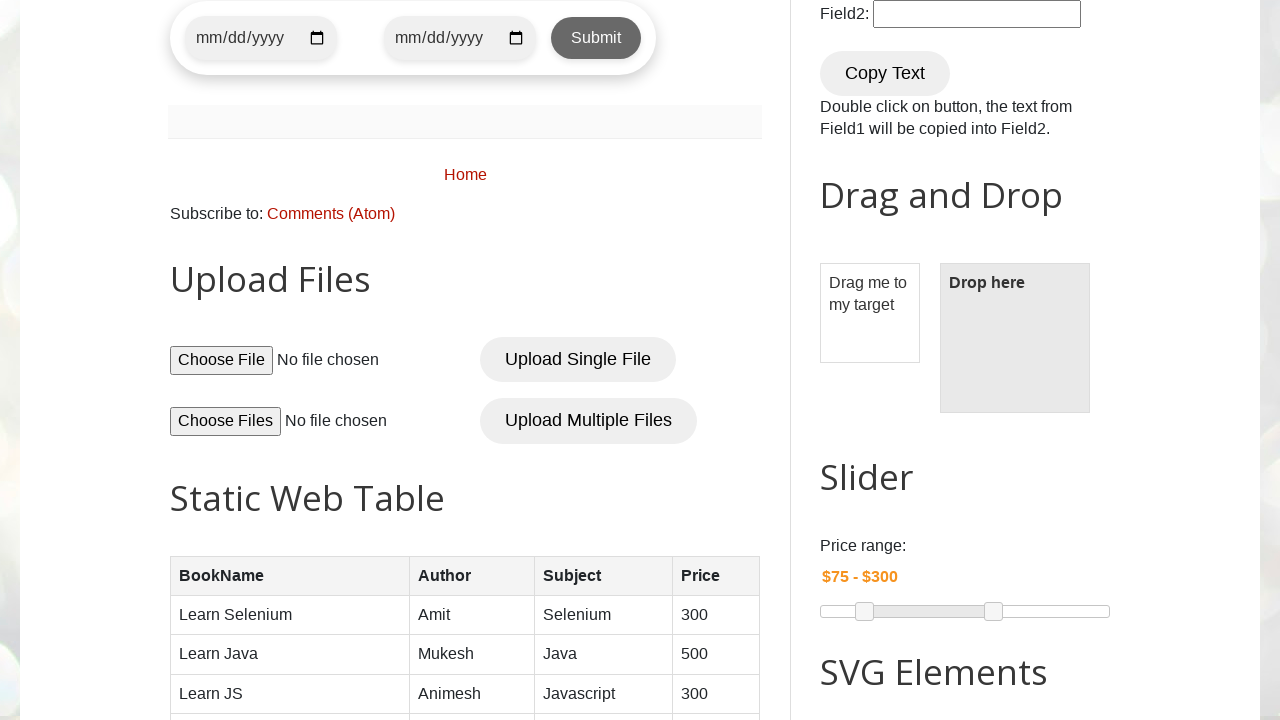

Set test file to upload input
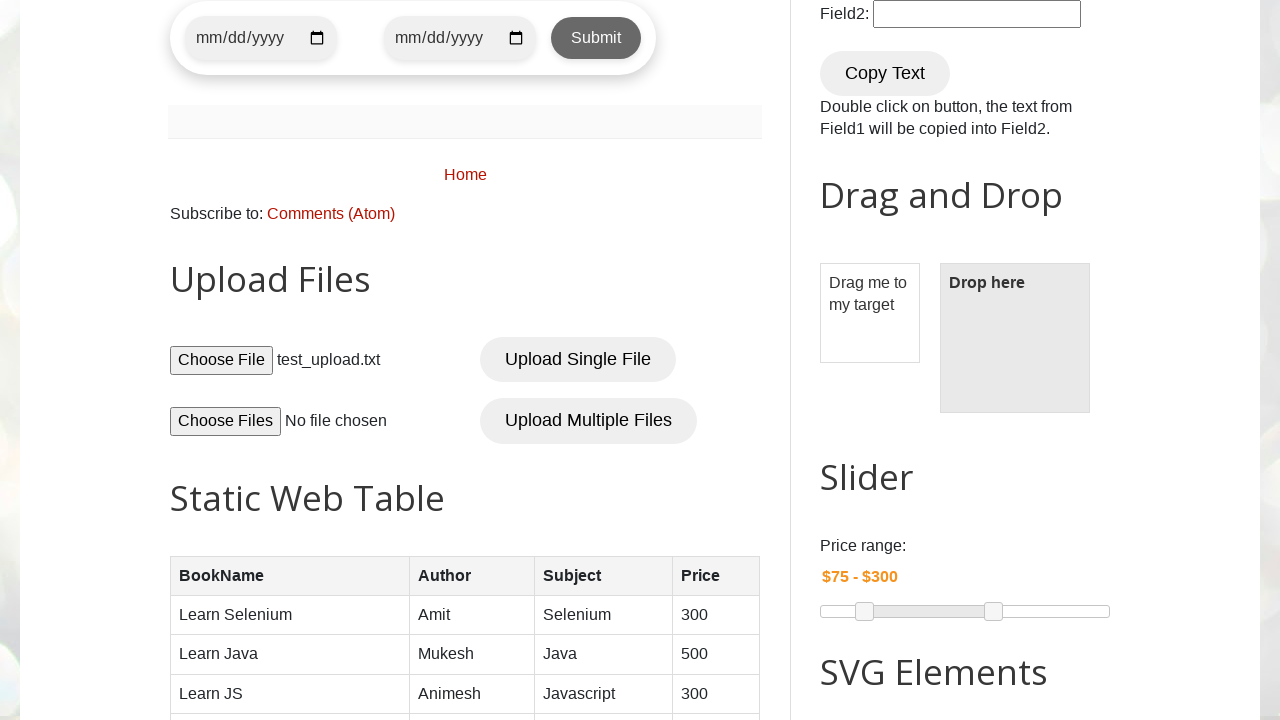

Clicked 'Upload Single File' button at (578, 360) on button:has-text('Upload Single File')
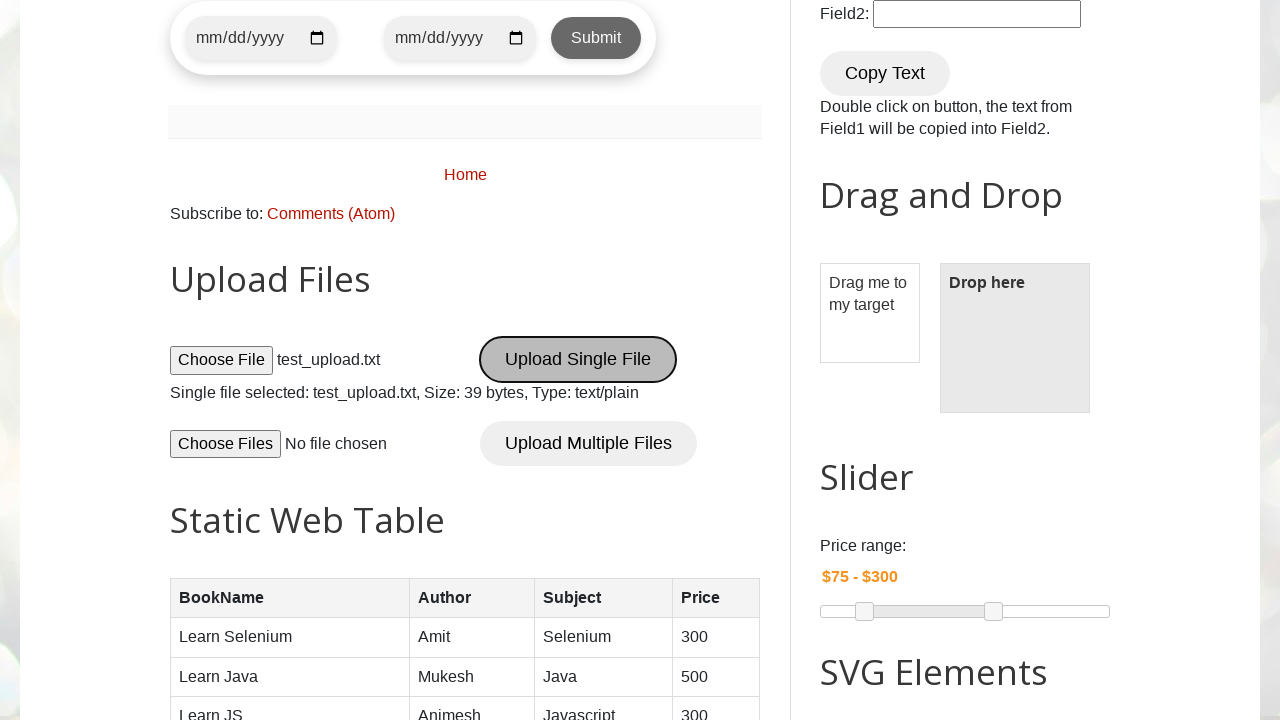

Waited for upload to complete (1000ms)
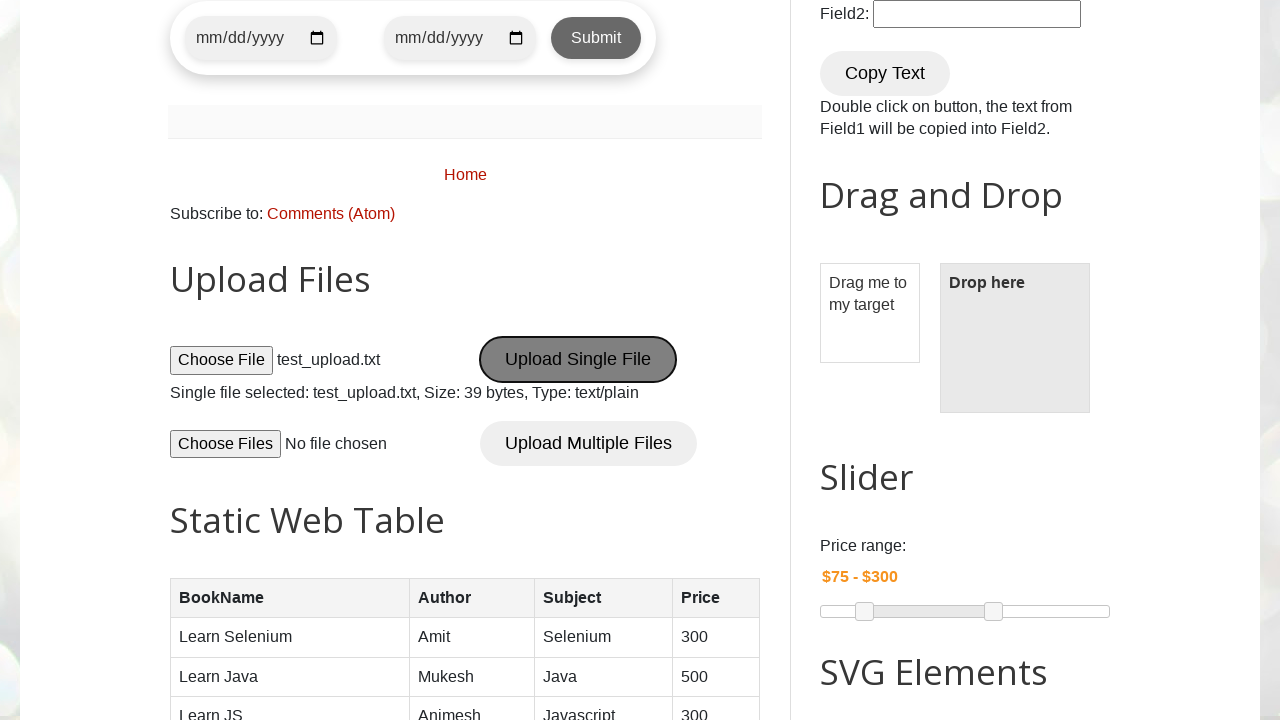

Cleaned up temporary test file
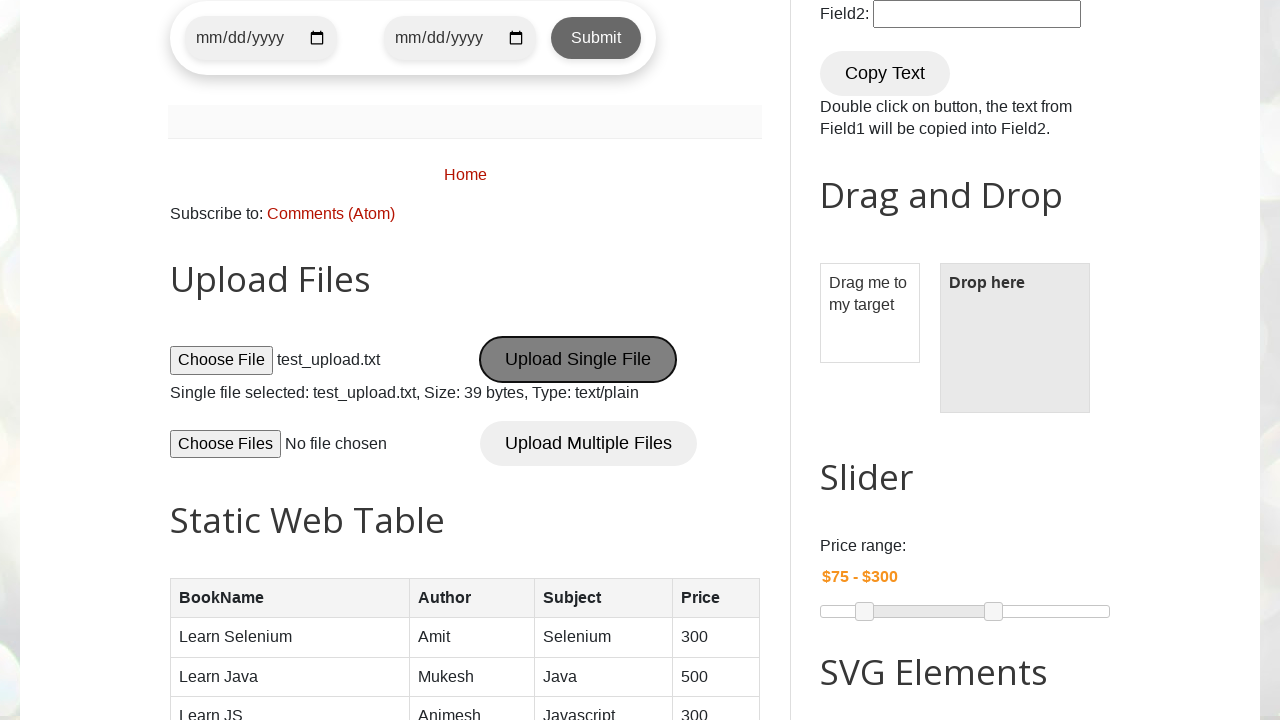

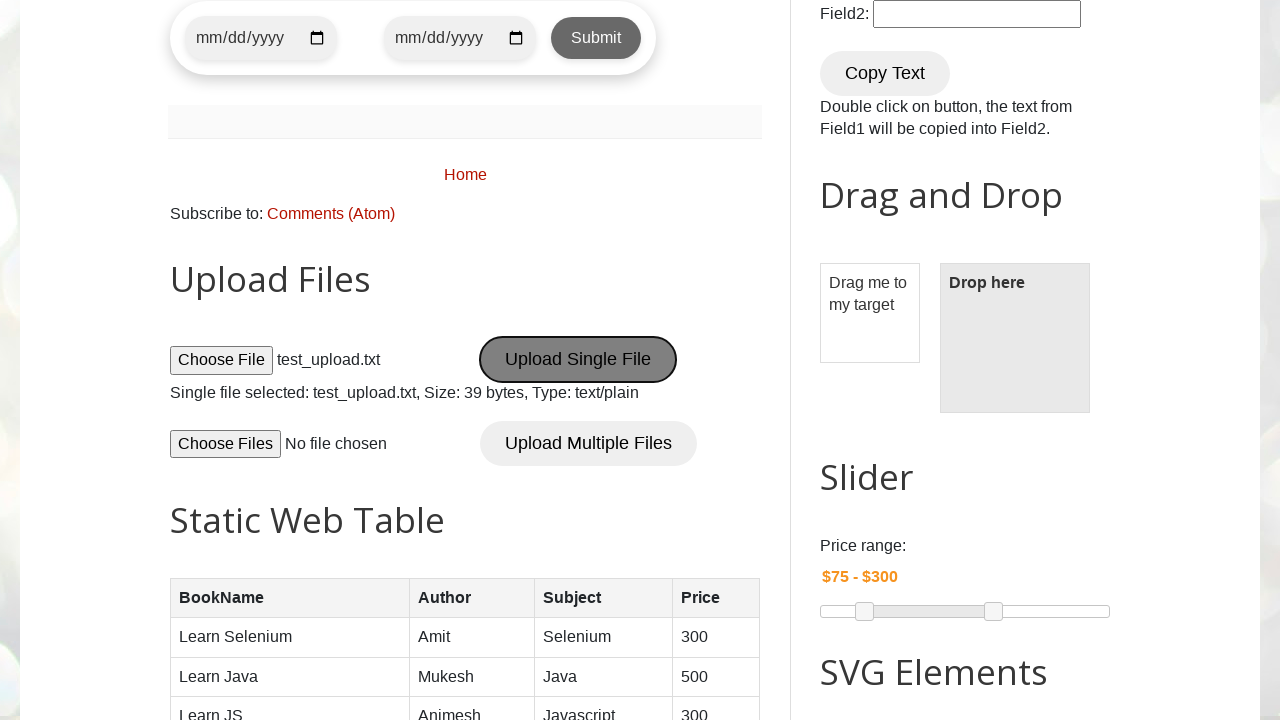